Tests checkbox functionality by checking and unchecking a checkbox, verifying its state, and counting total checkboxes on the page

Starting URL: https://rahulshettyacademy.com/AutomationPractice/

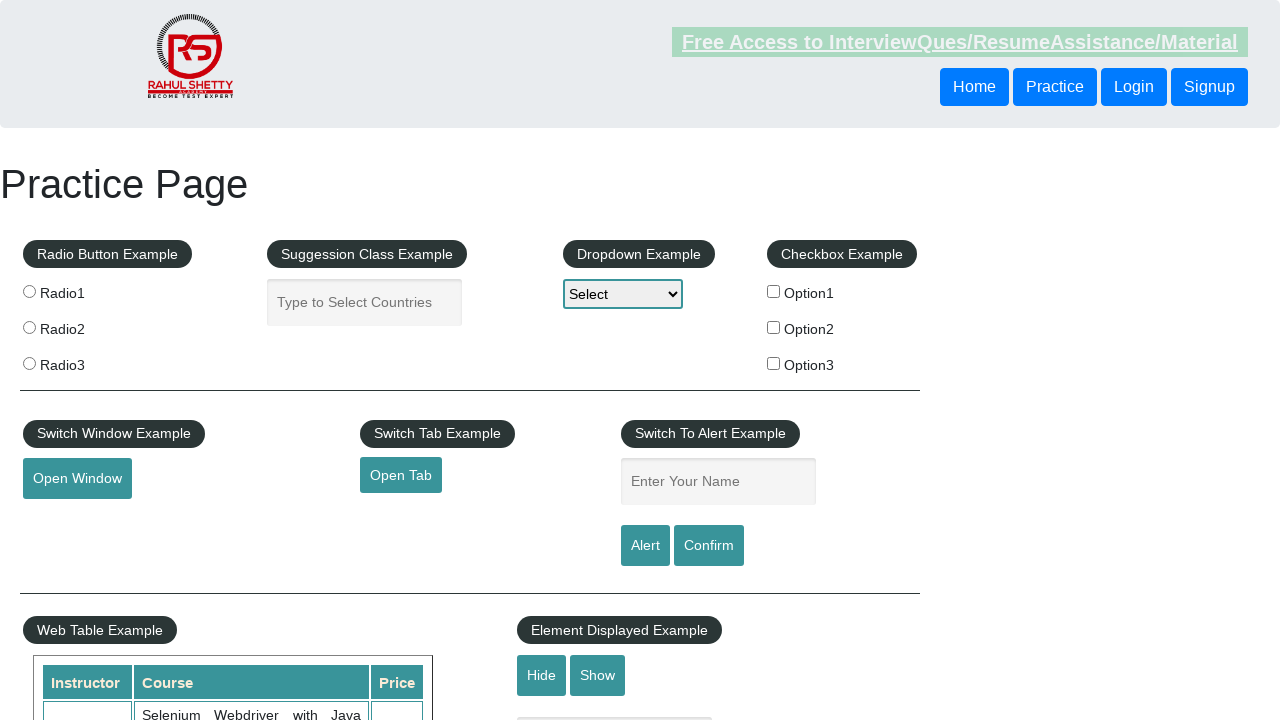

Navigated to AutomationPractice page
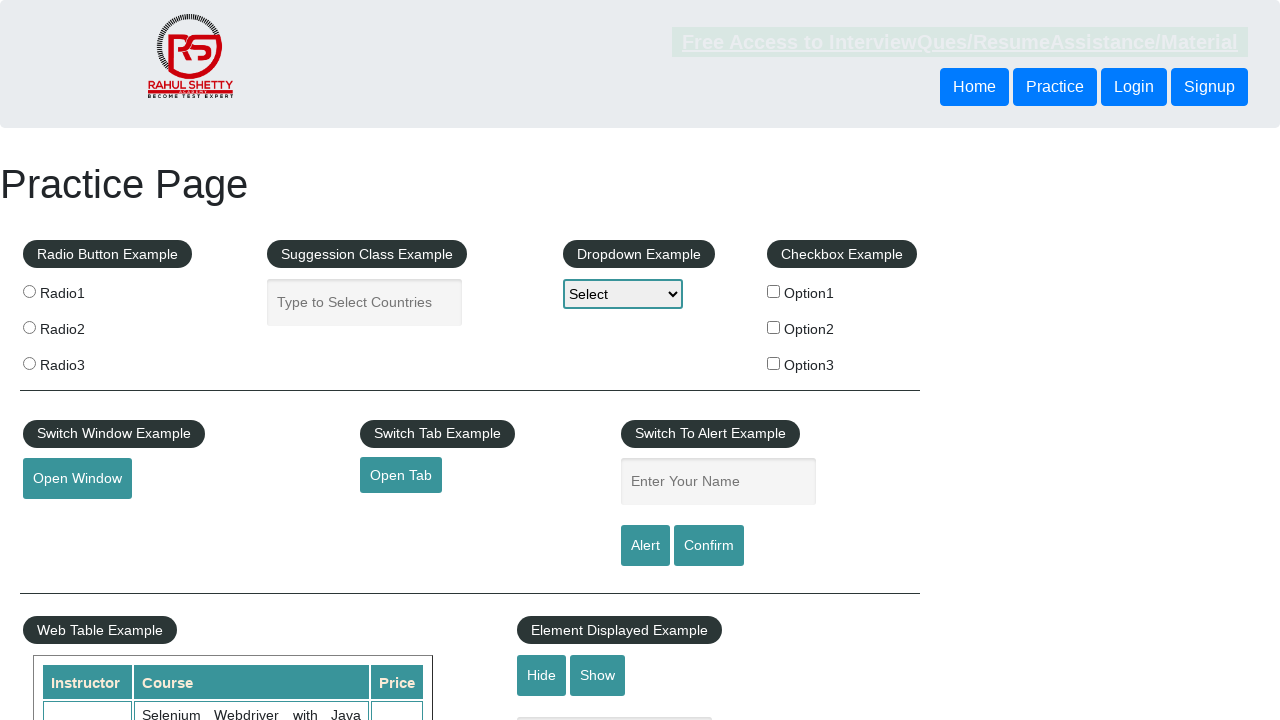

Clicked on first checkbox to check it at (774, 291) on #checkBoxOption1
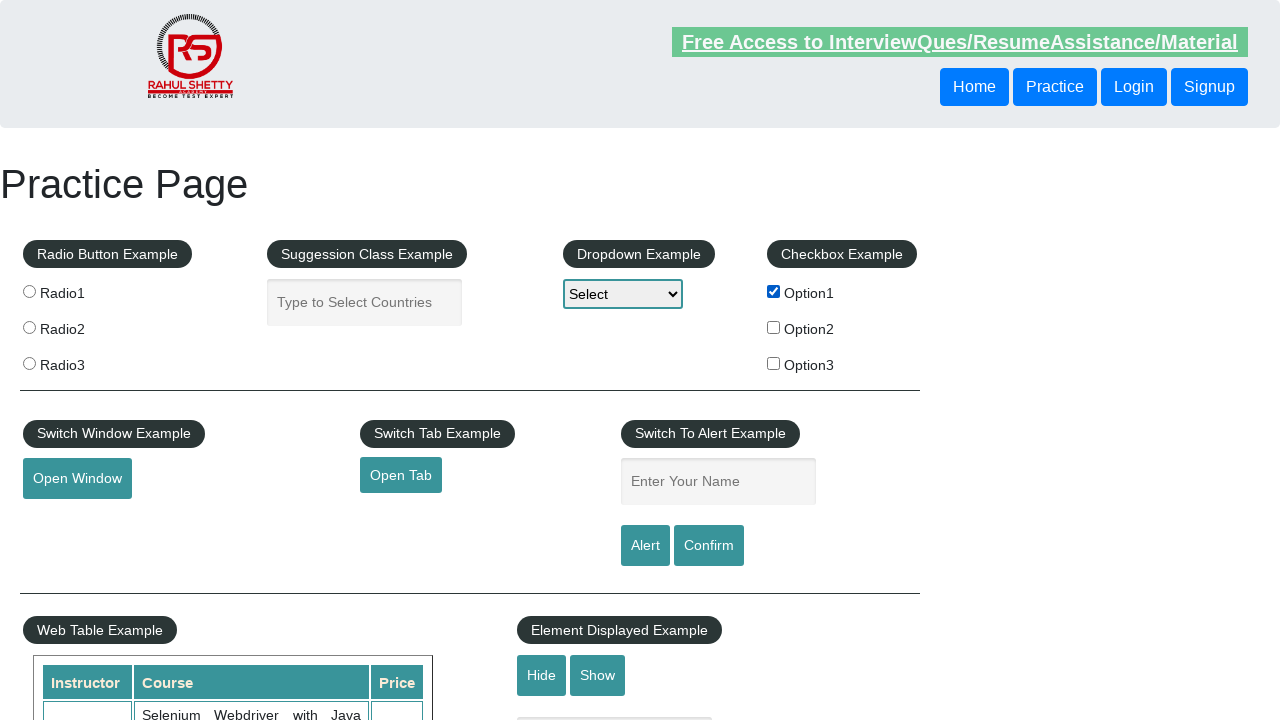

Verified first checkbox is checked
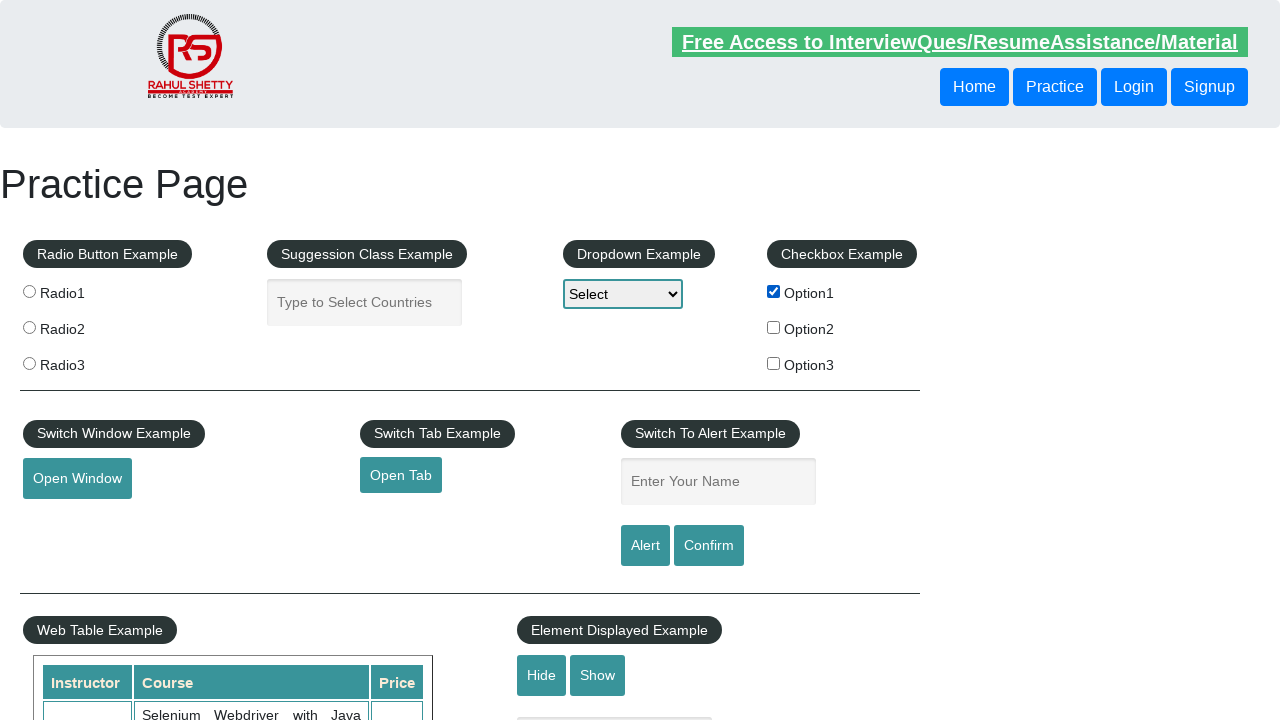

Clicked on first checkbox to uncheck it at (774, 291) on #checkBoxOption1
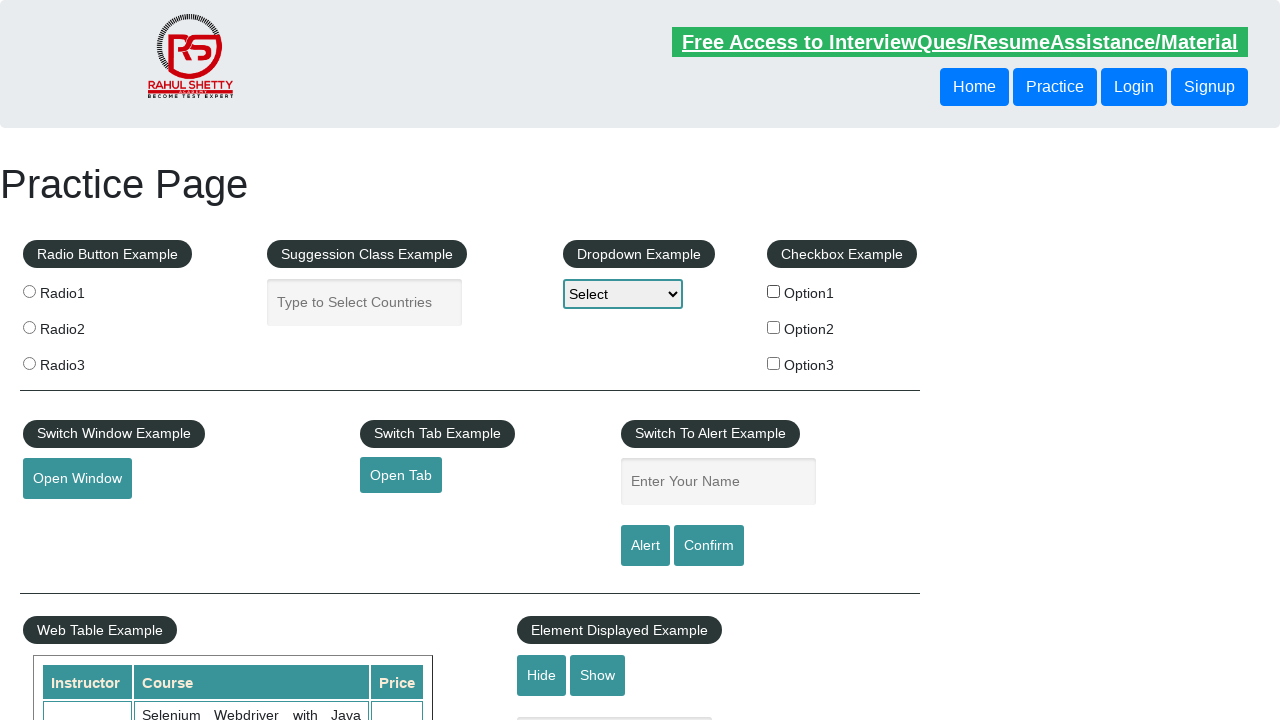

Verified first checkbox is unchecked
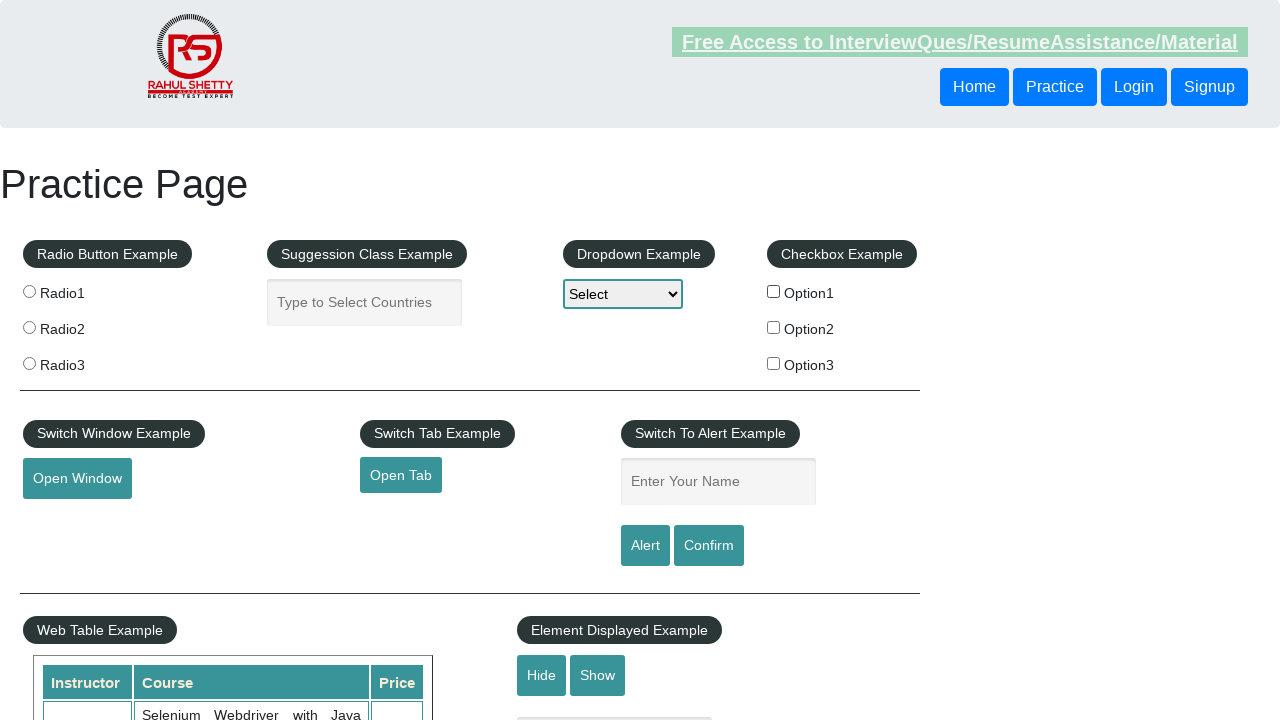

Counted total checkboxes on page: 3
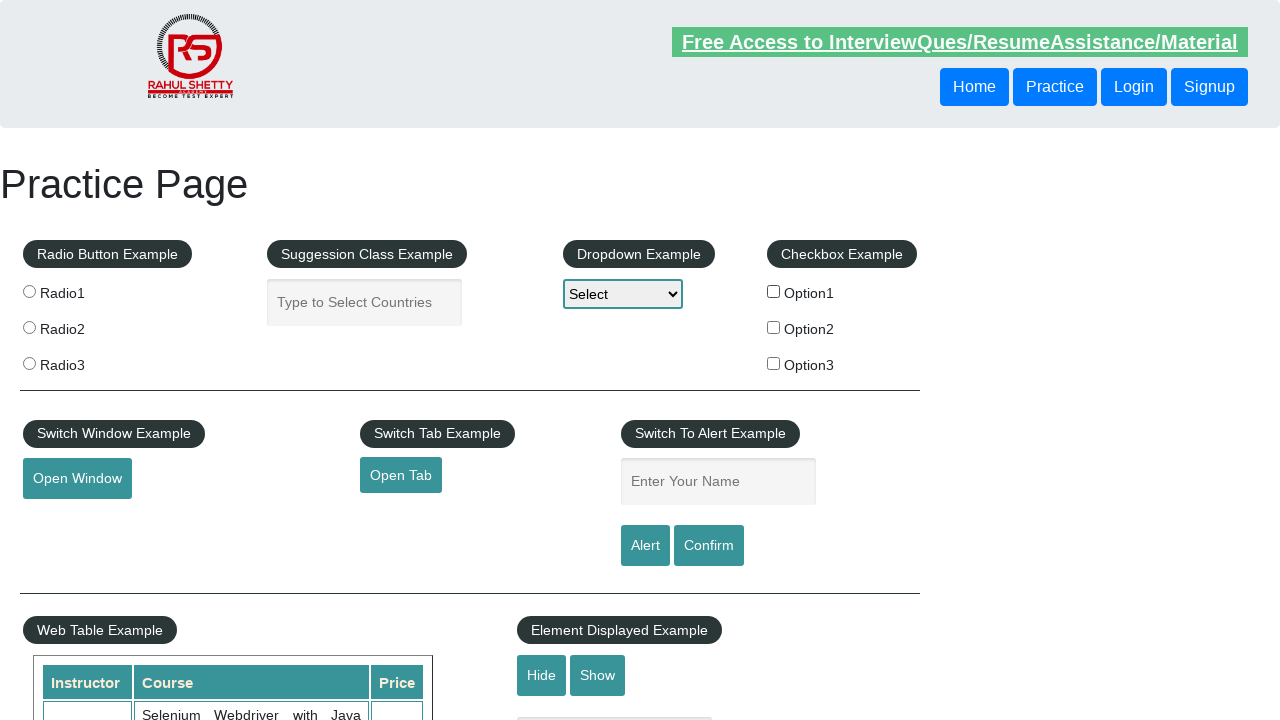

Printed checkbox count: 3
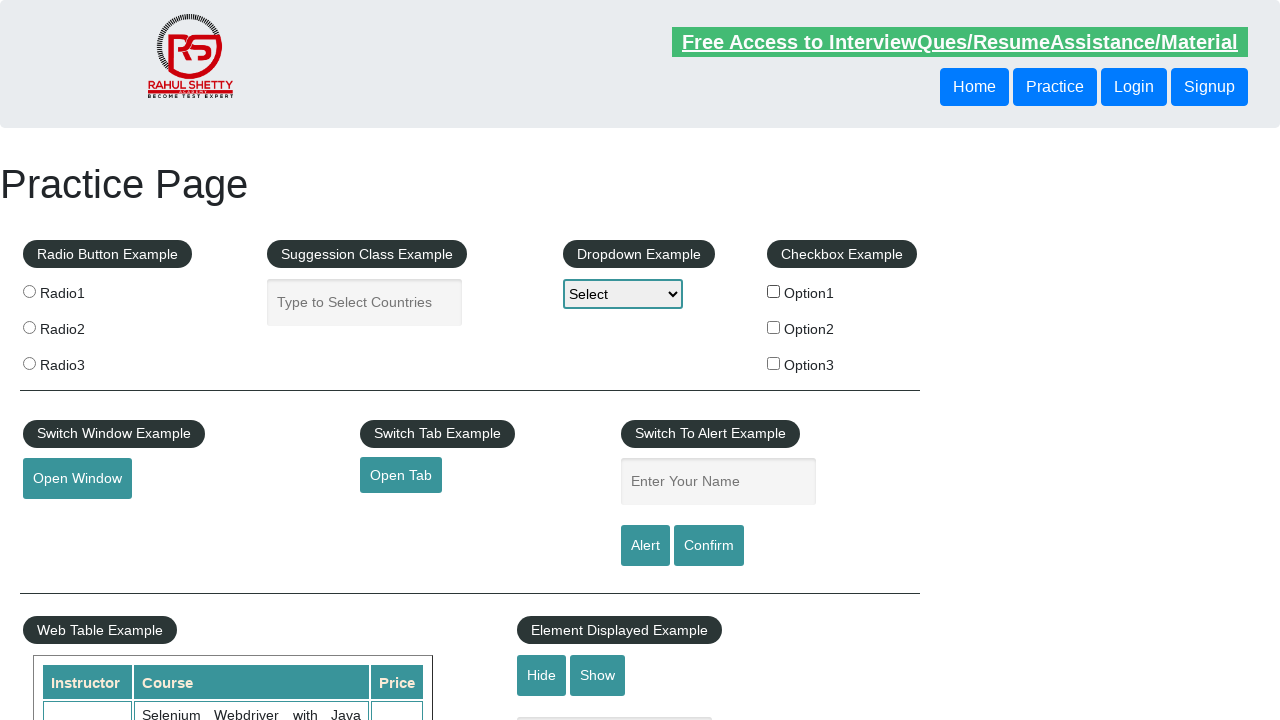

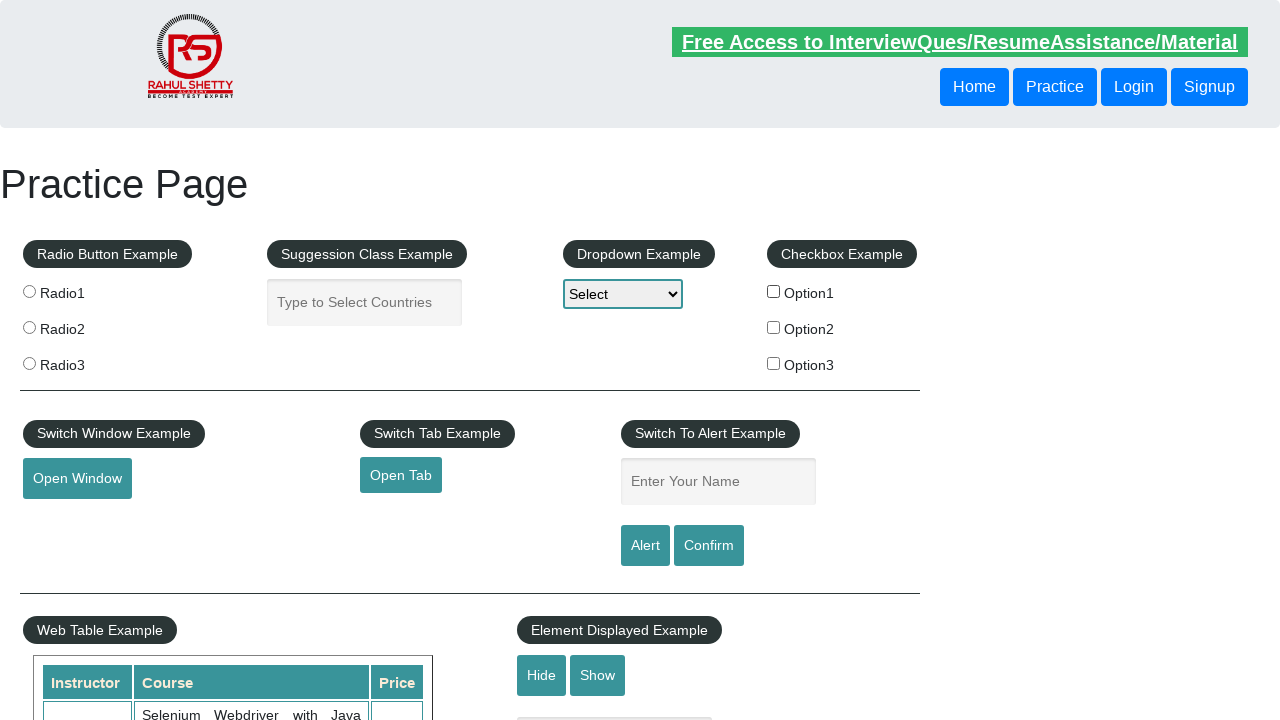